Tests marking all todo items as completed using the toggle-all checkbox

Starting URL: https://demo.playwright.dev/todomvc

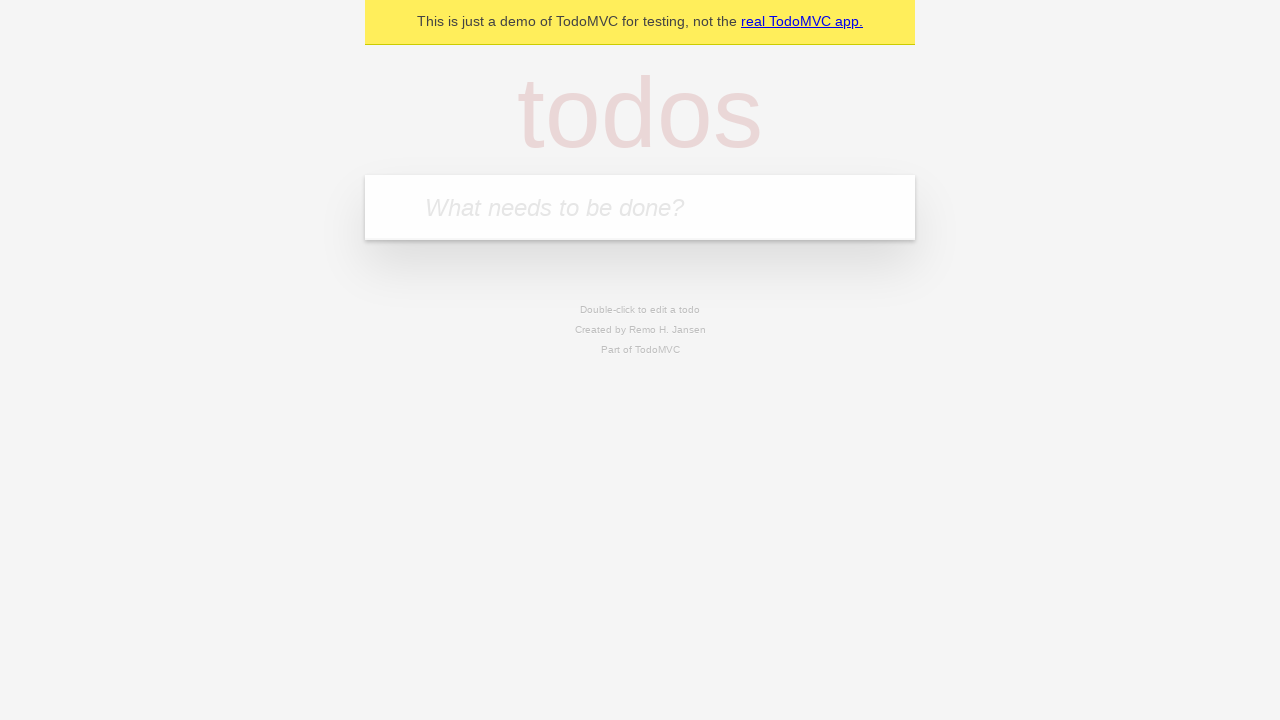

Filled todo input with 'buy some cheese' on internal:attr=[placeholder="What needs to be done?"i]
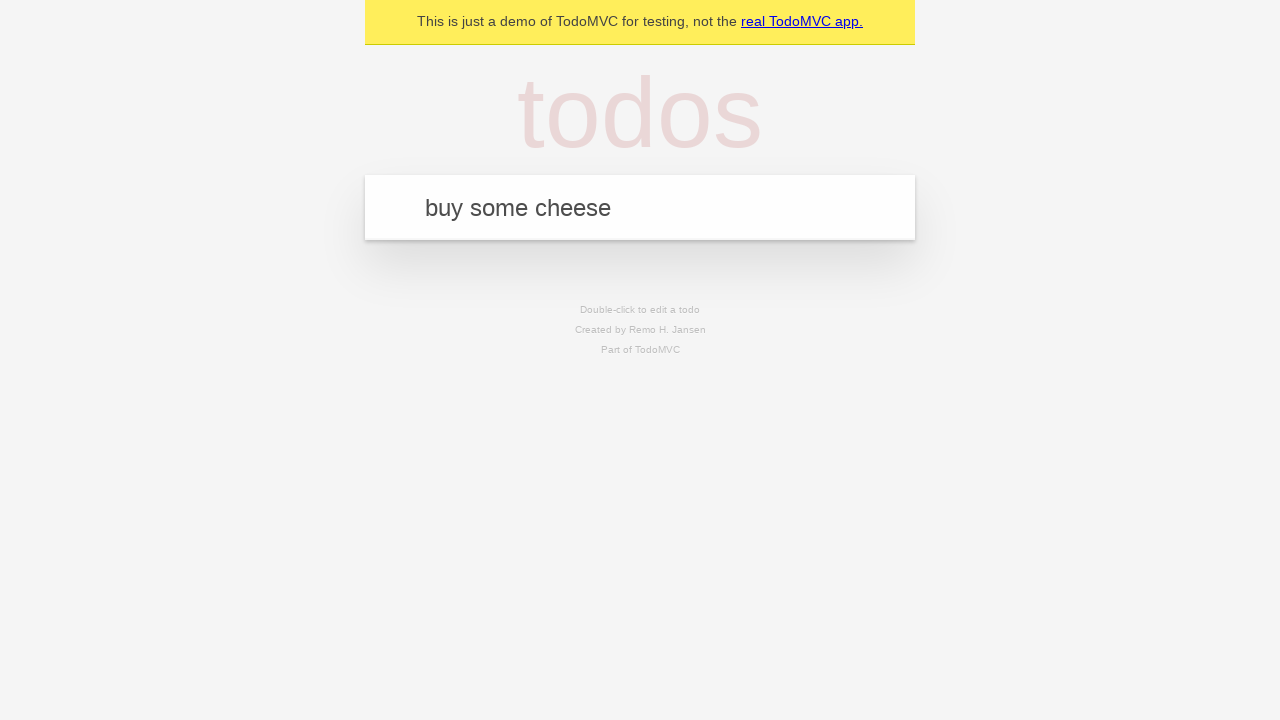

Pressed Enter to add 'buy some cheese' to todo list on internal:attr=[placeholder="What needs to be done?"i]
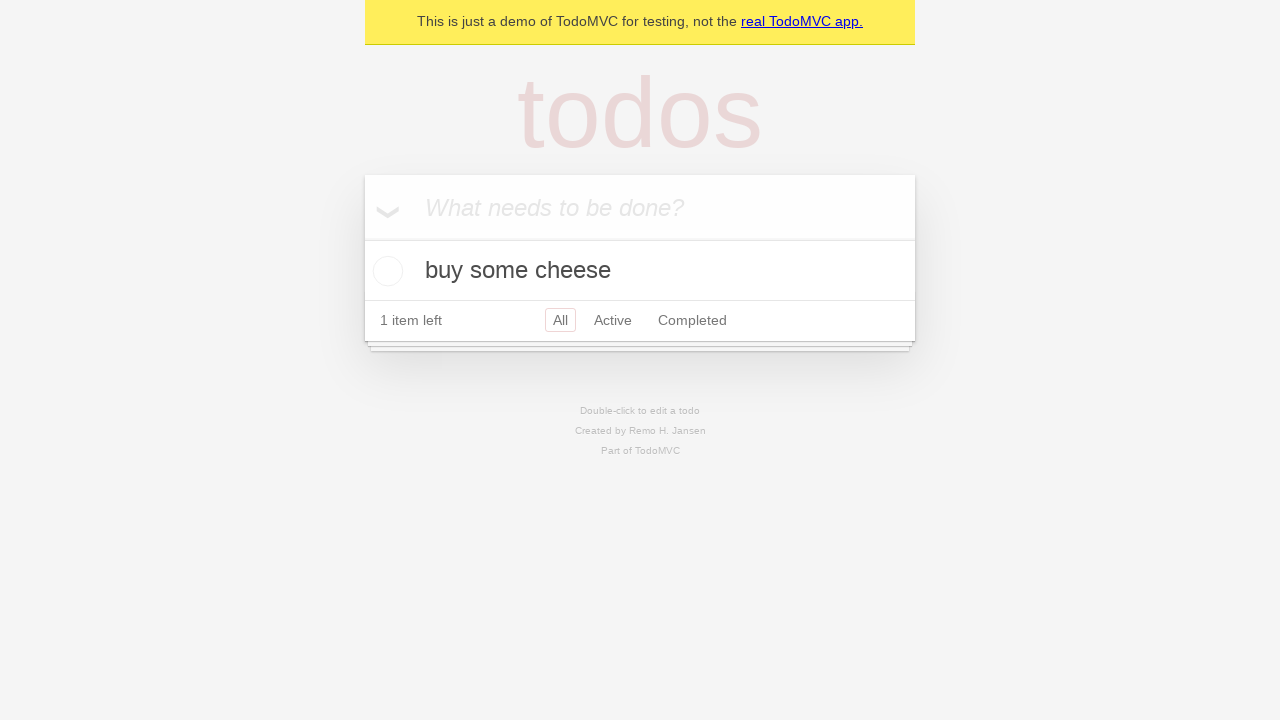

Filled todo input with 'feed the cat' on internal:attr=[placeholder="What needs to be done?"i]
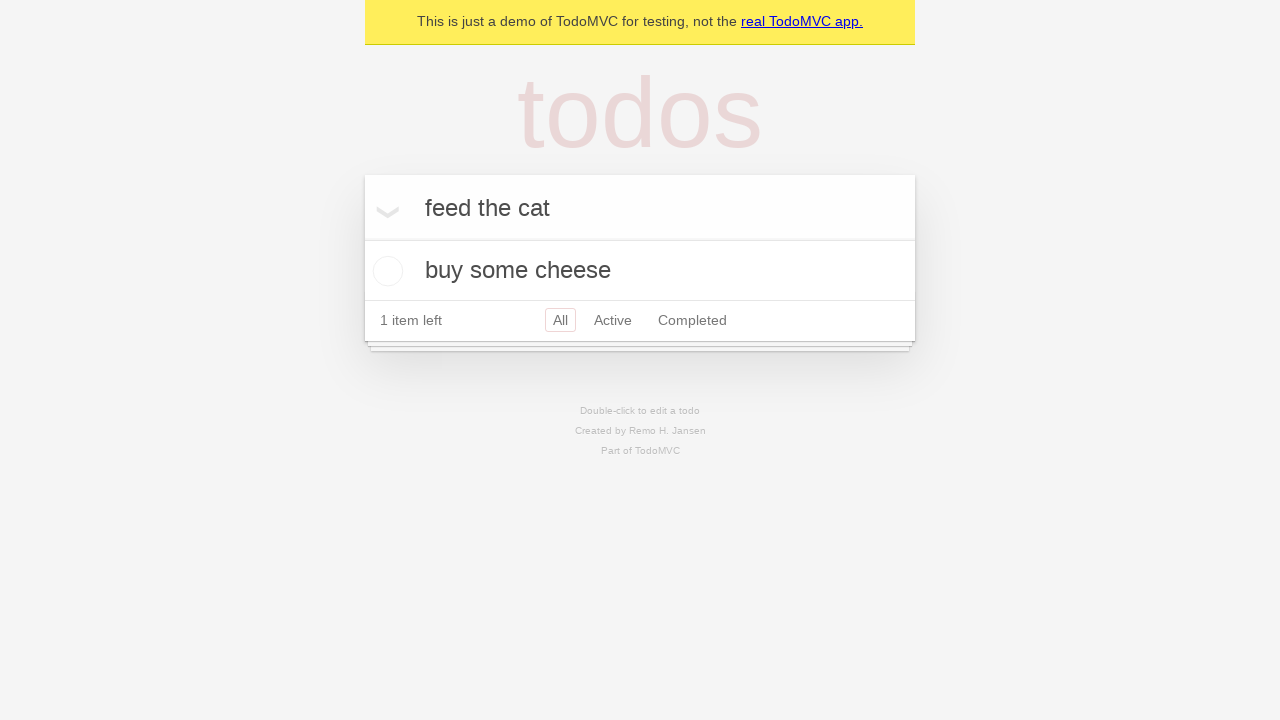

Pressed Enter to add 'feed the cat' to todo list on internal:attr=[placeholder="What needs to be done?"i]
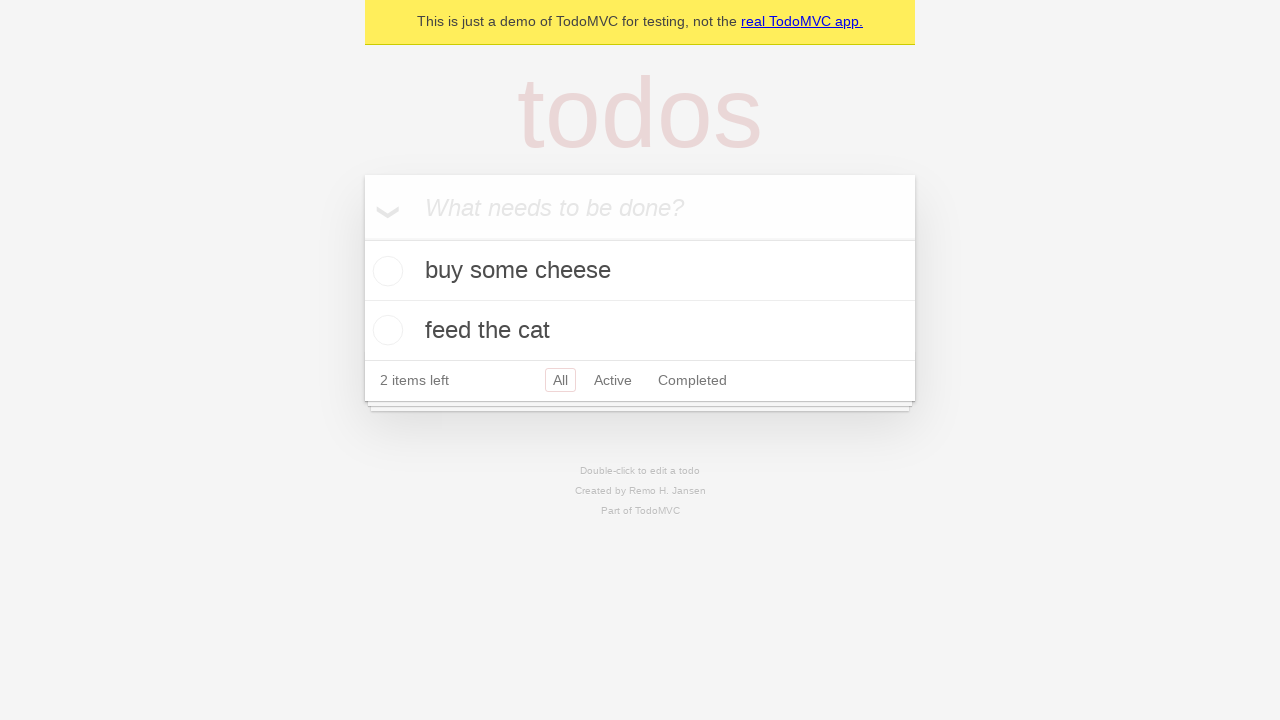

Filled todo input with 'book a doctors appointment' on internal:attr=[placeholder="What needs to be done?"i]
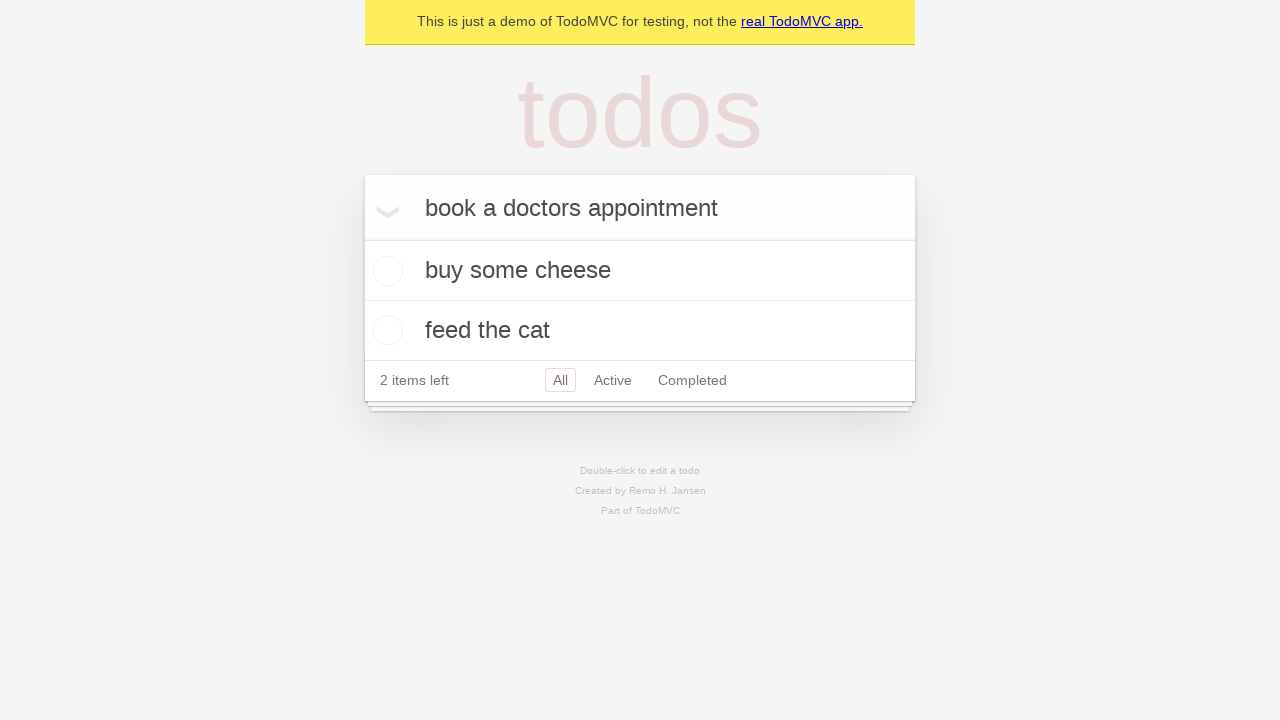

Pressed Enter to add 'book a doctors appointment' to todo list on internal:attr=[placeholder="What needs to be done?"i]
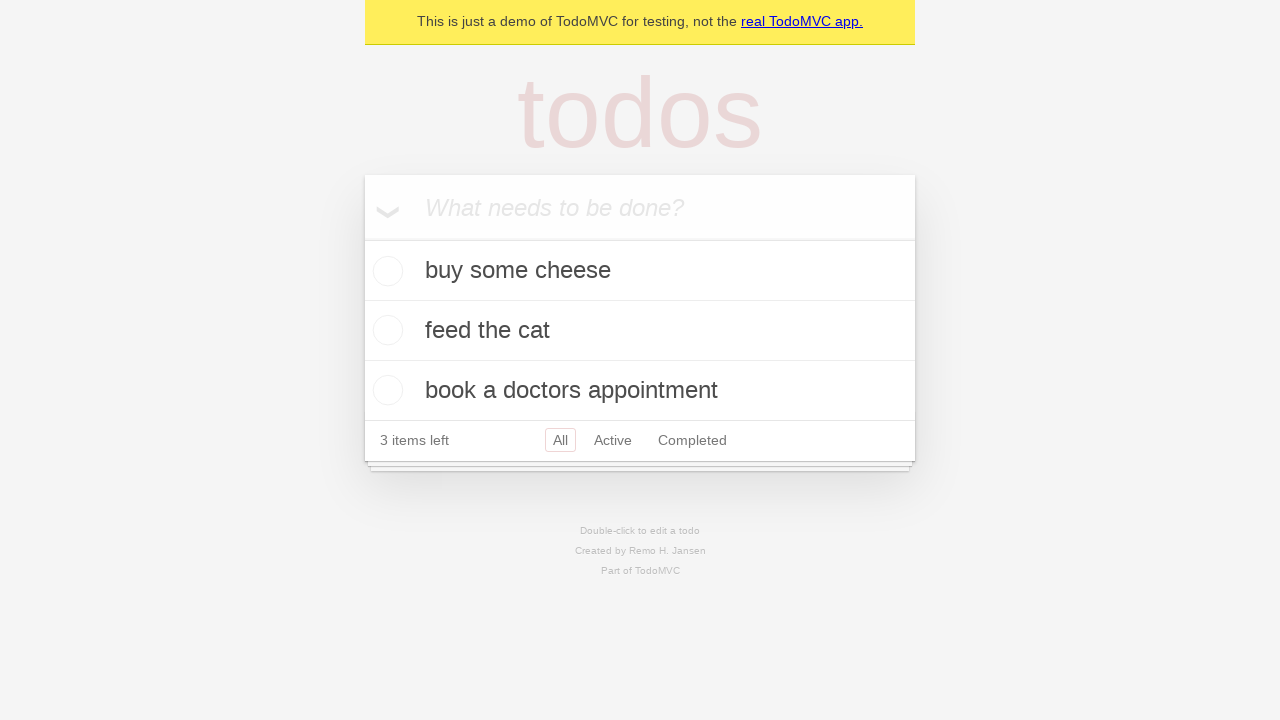

All 3 todo items have been added to the list
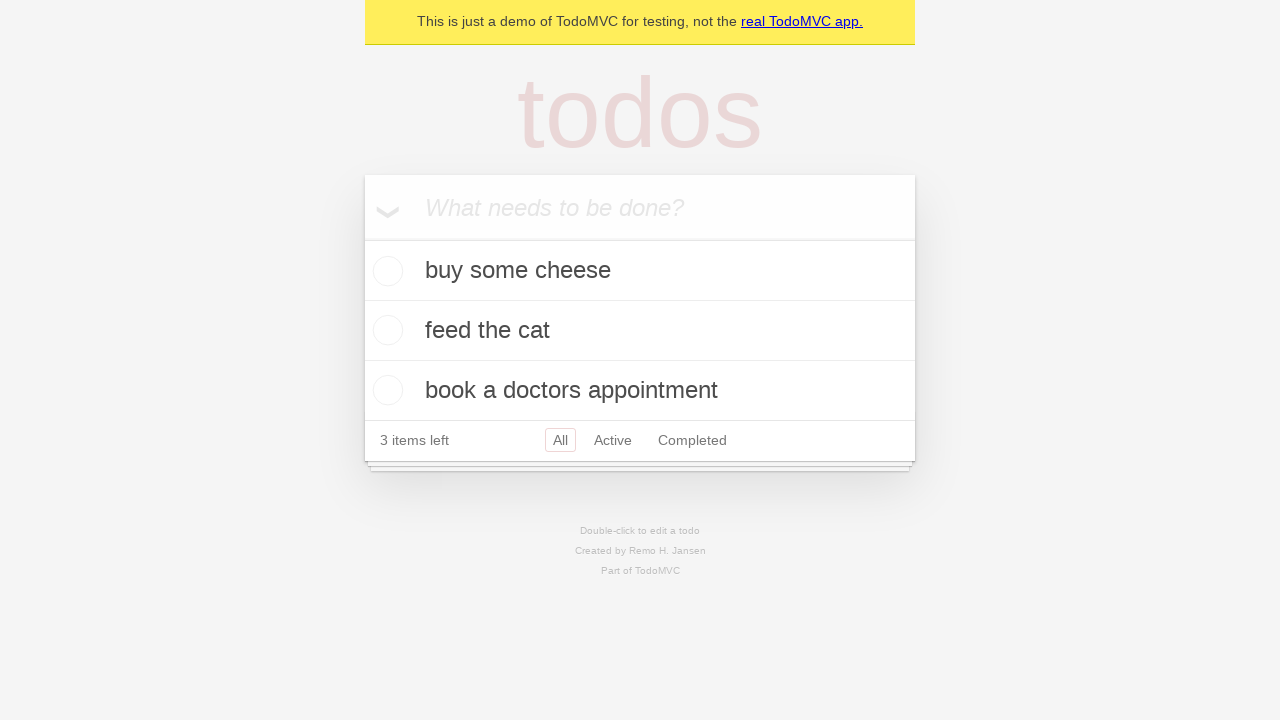

Clicked 'Mark all as complete' checkbox at (362, 238) on internal:label="Mark all as complete"i
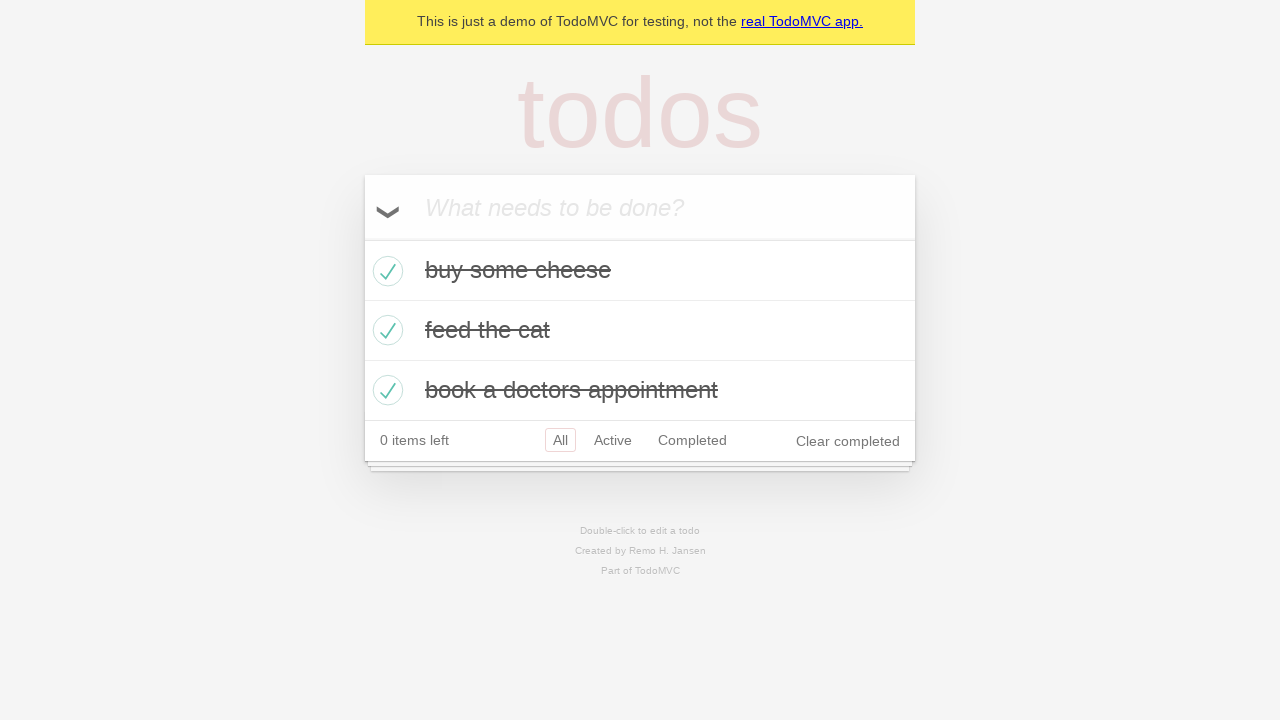

All todo items are now marked as completed
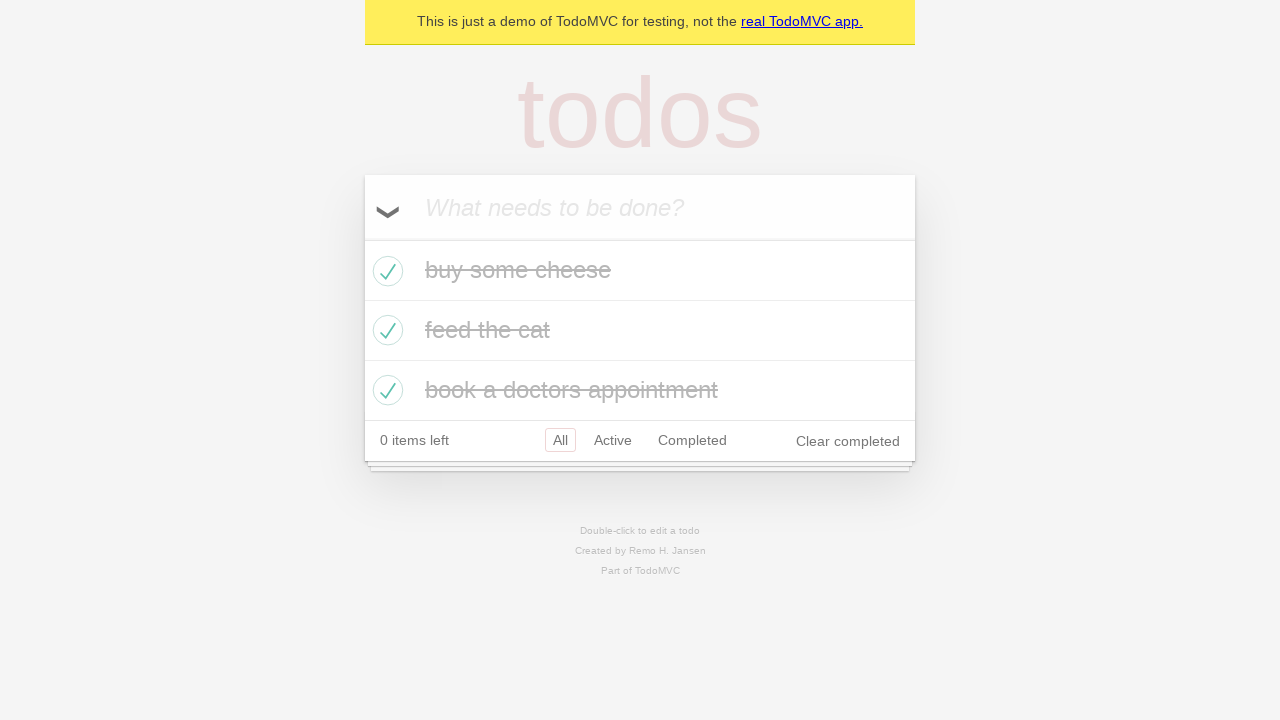

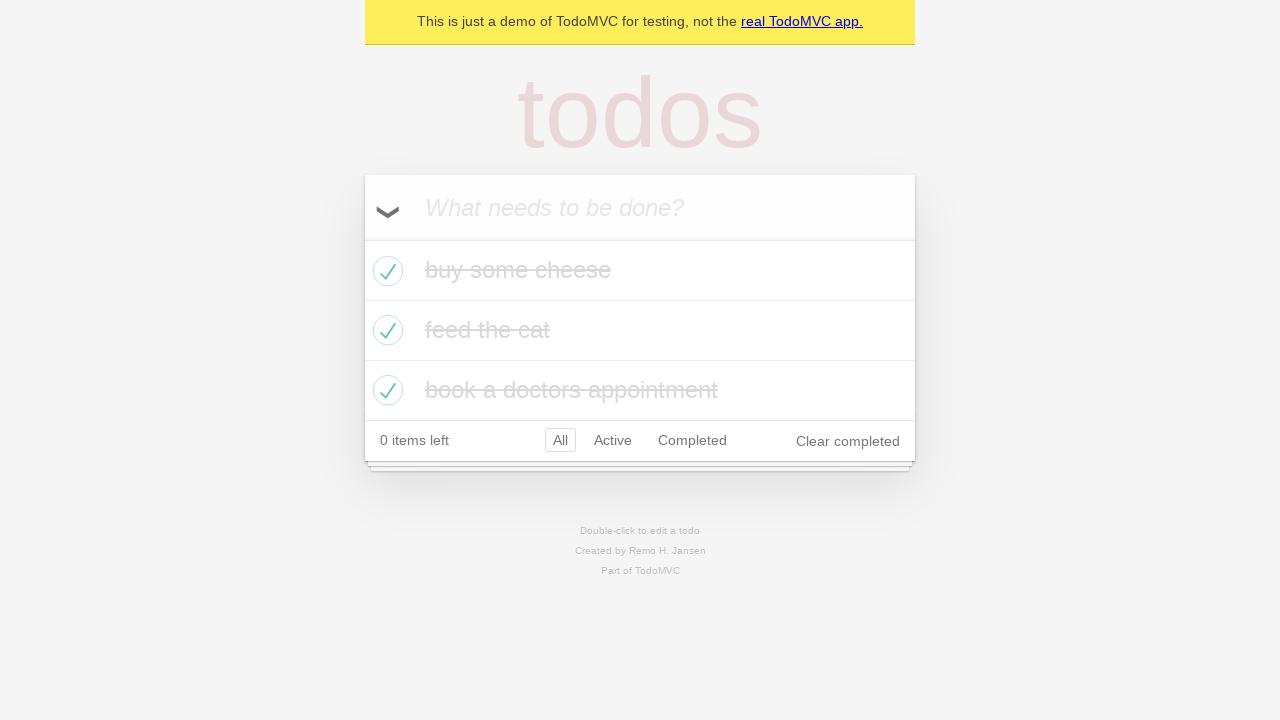